Tests that the 'Yes' radio button on demoqa.com can be clicked and that the result field displays the correct selection

Starting URL: https://demoqa.com/

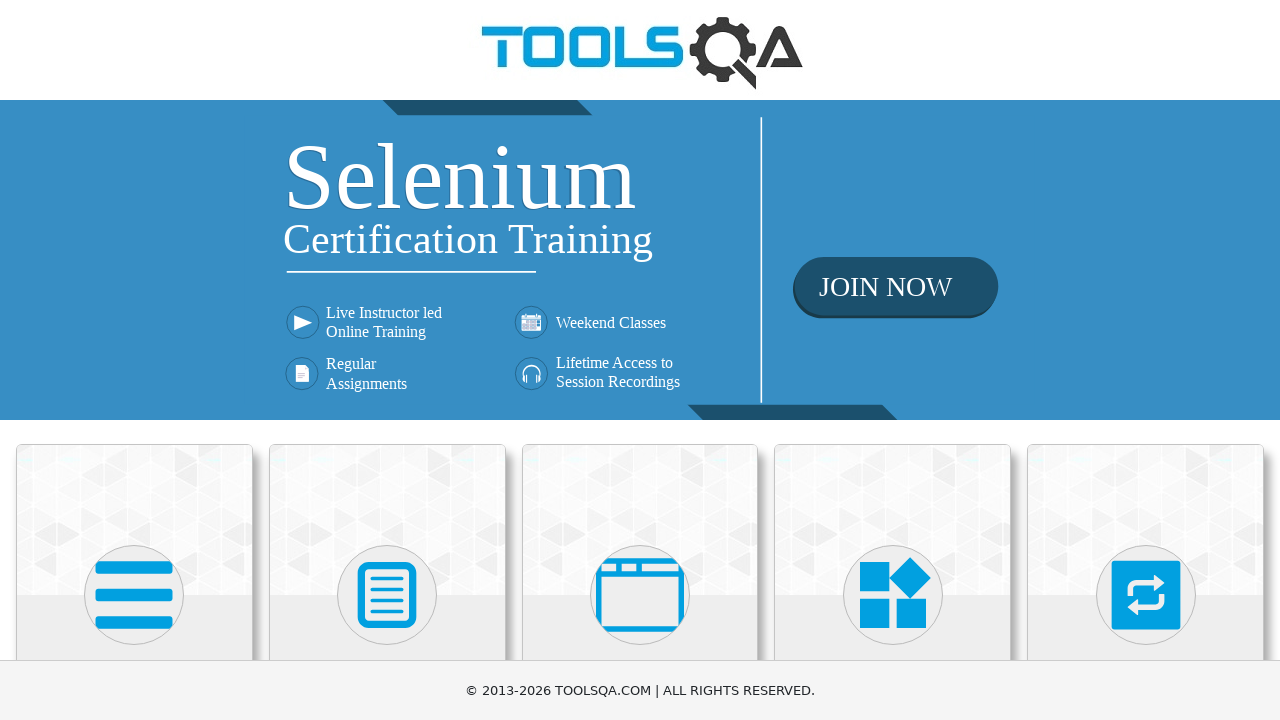

Clicked on Elements menu at (134, 360) on text=Elements
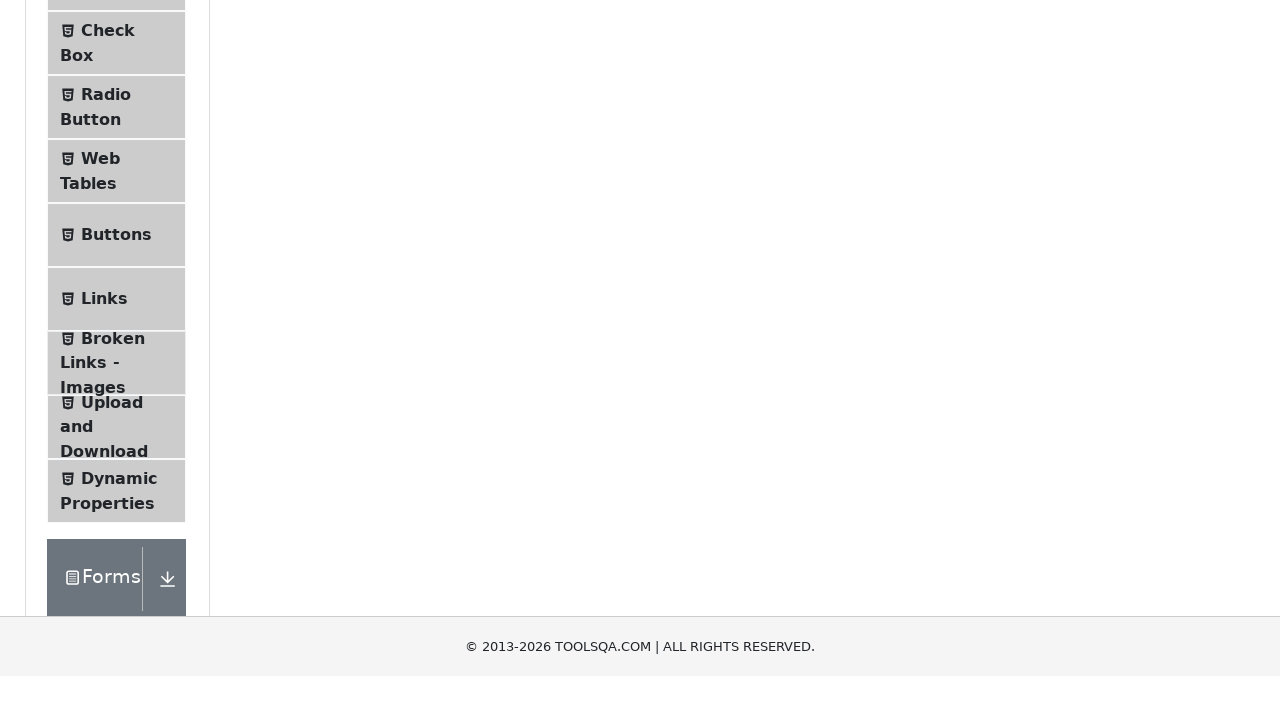

Clicked on Radio Button exercise at (106, 376) on text=Radio Button
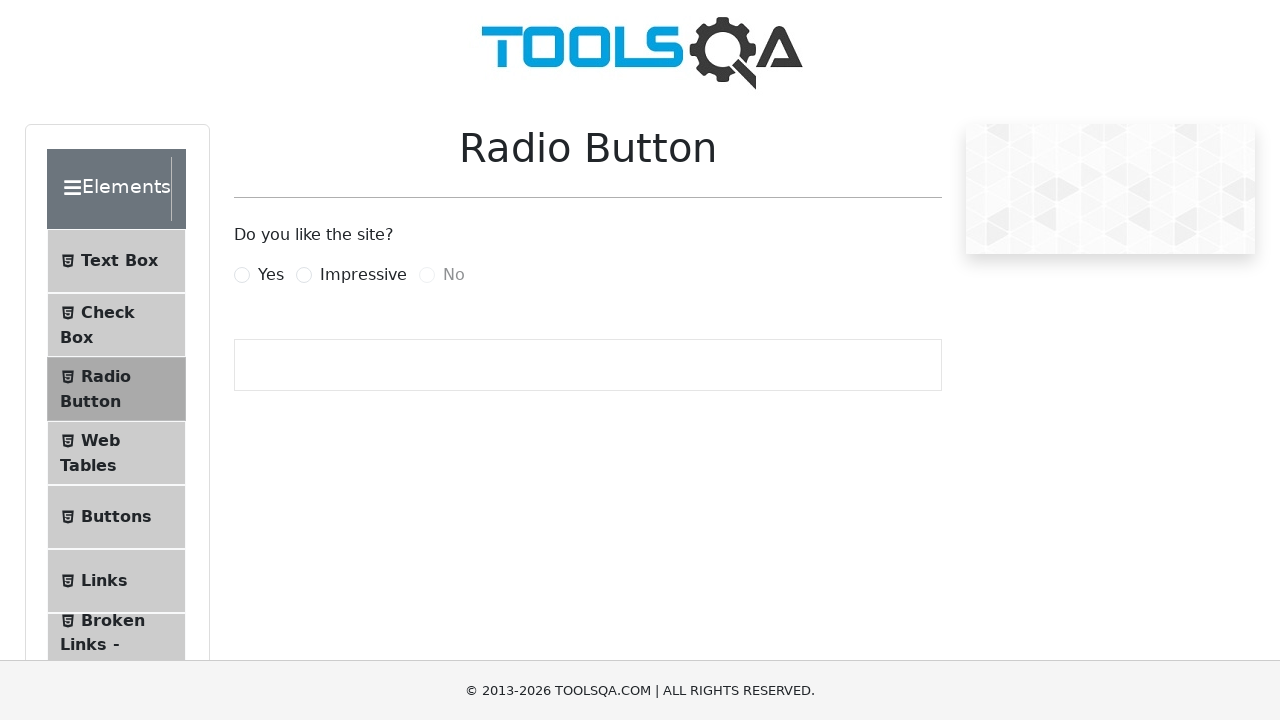

Clicked on 'Yes' radio button at (271, 275) on label[for='yesRadio']
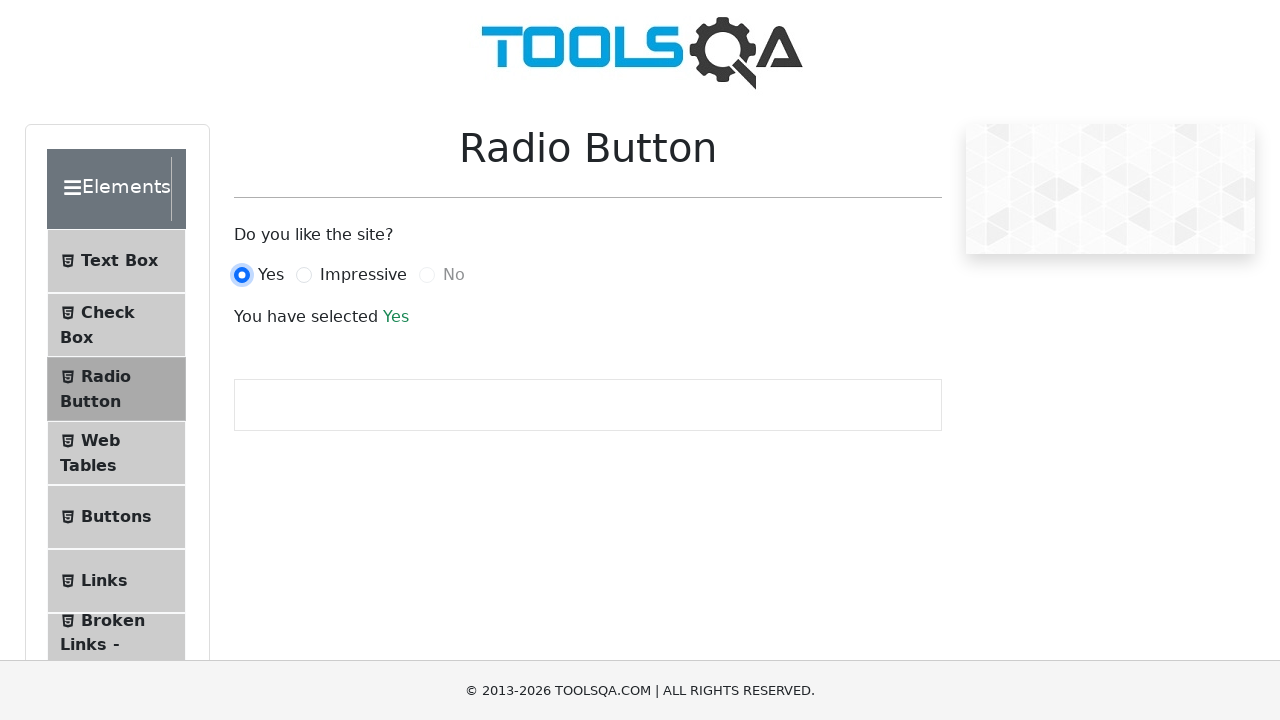

Result field loaded with success message
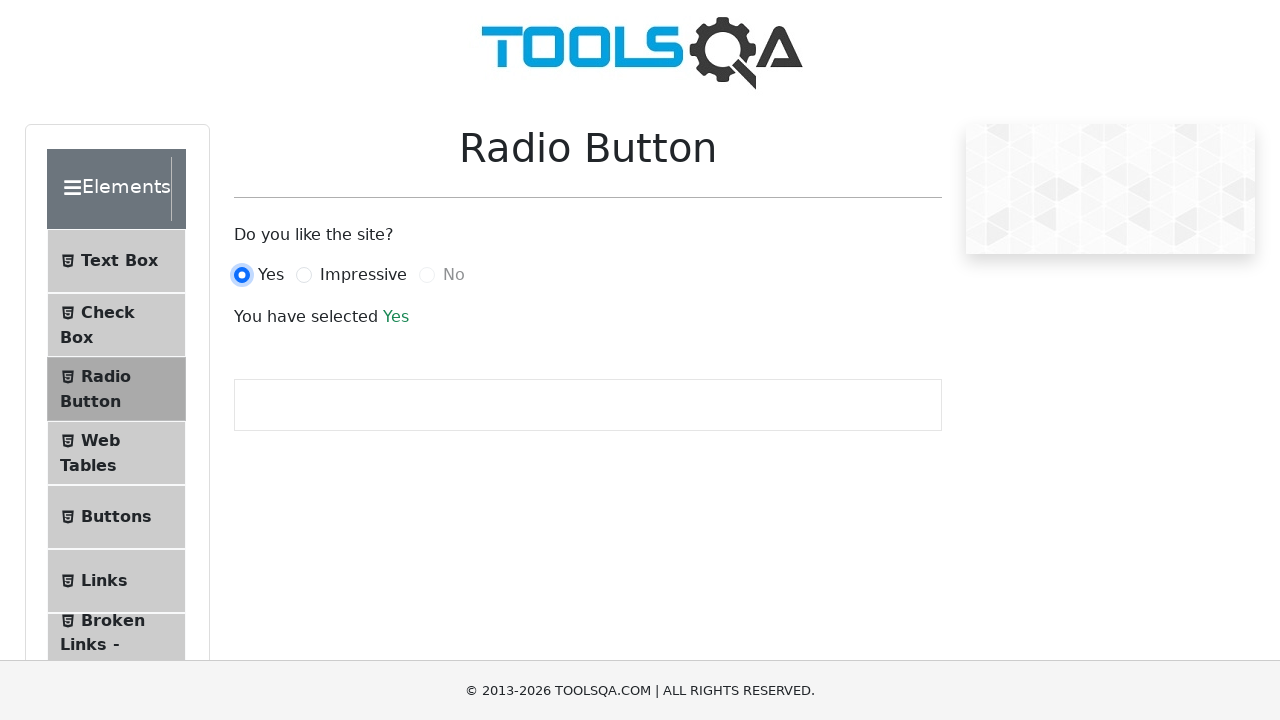

Retrieved result text: 'Yes'
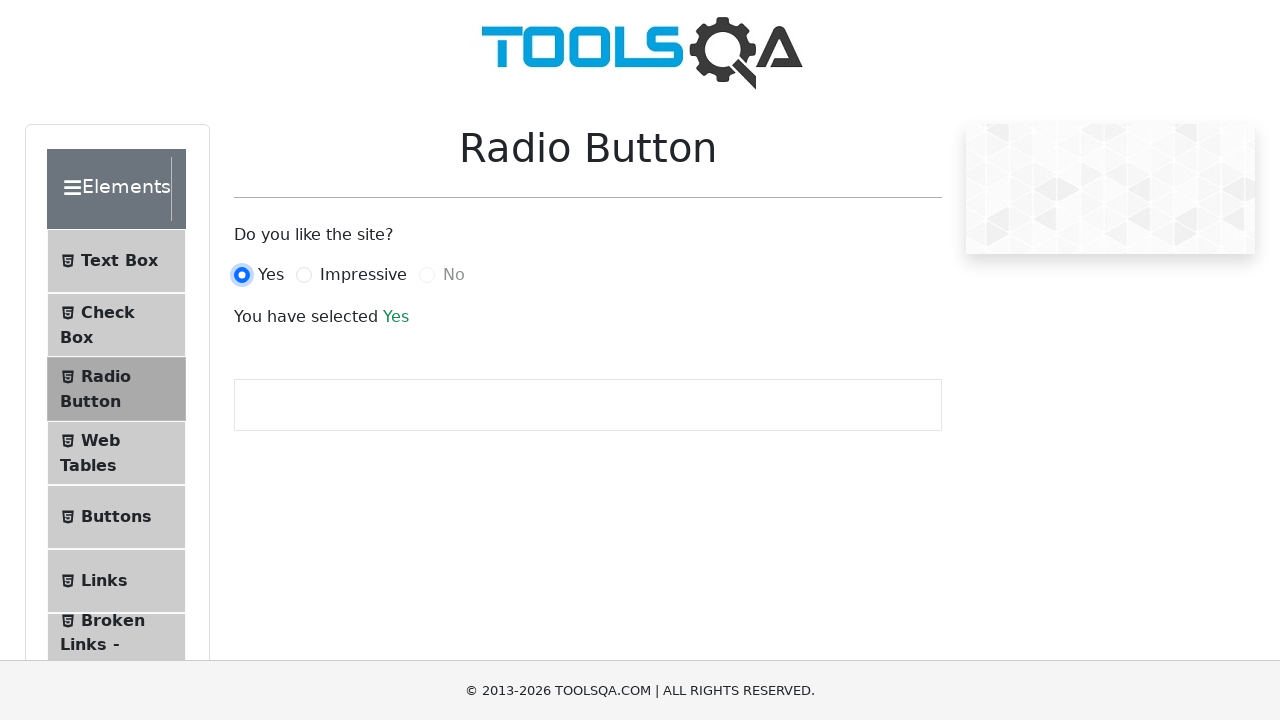

Assertion passed: Result field correctly displays 'Yes'
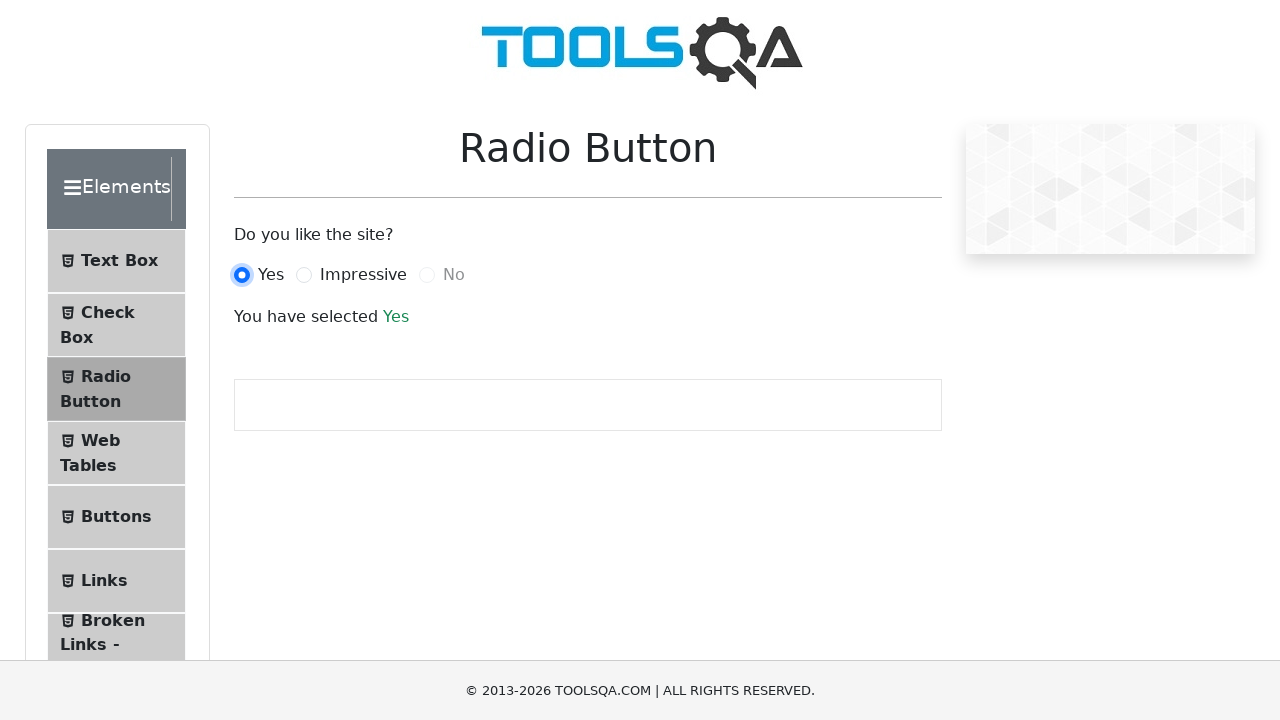

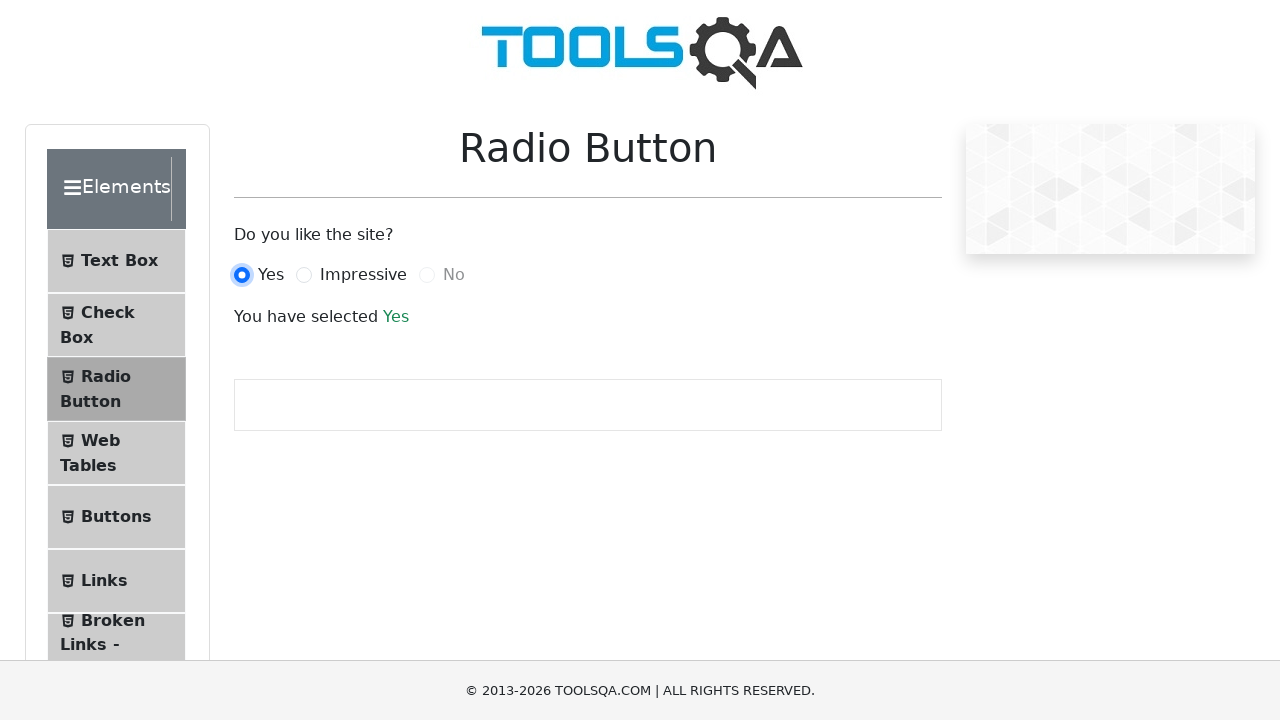